Navigates between Selenium.dev and opensource.saucelabs.com websites multiple times to test page loading across different sites

Starting URL: https://www.selenium.dev/

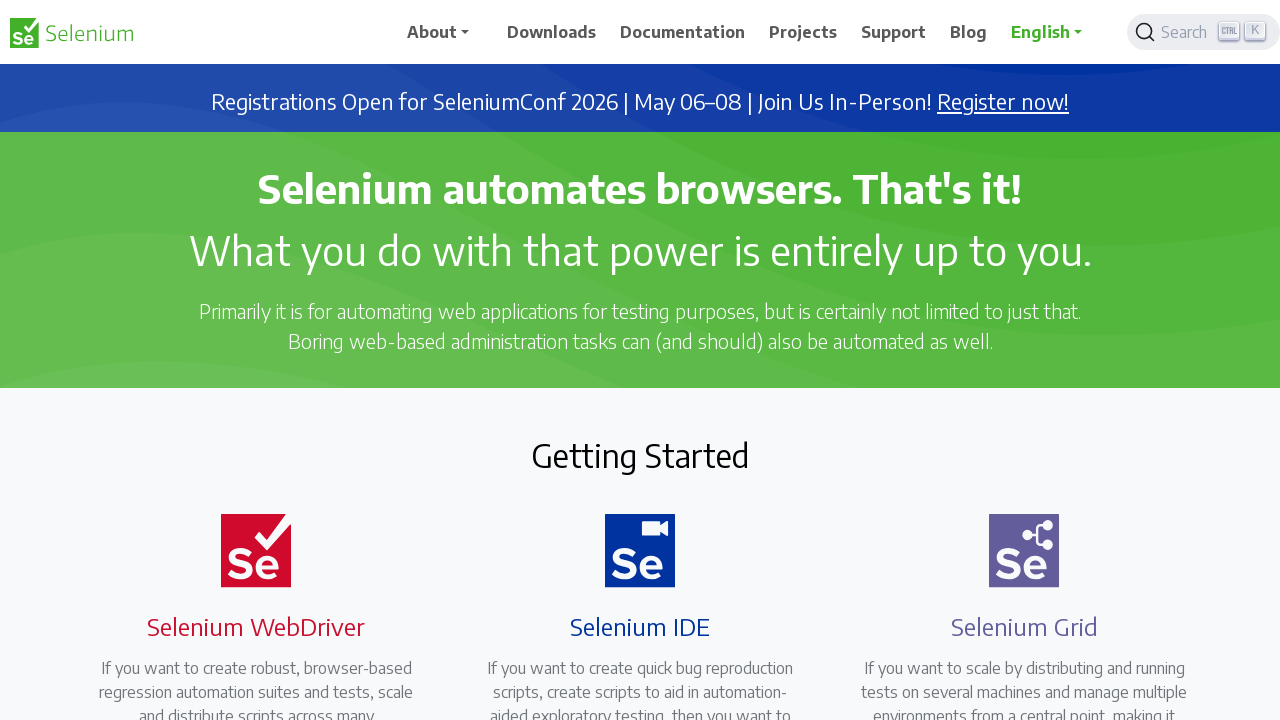

Selenium.dev page fully loaded (domcontentloaded)
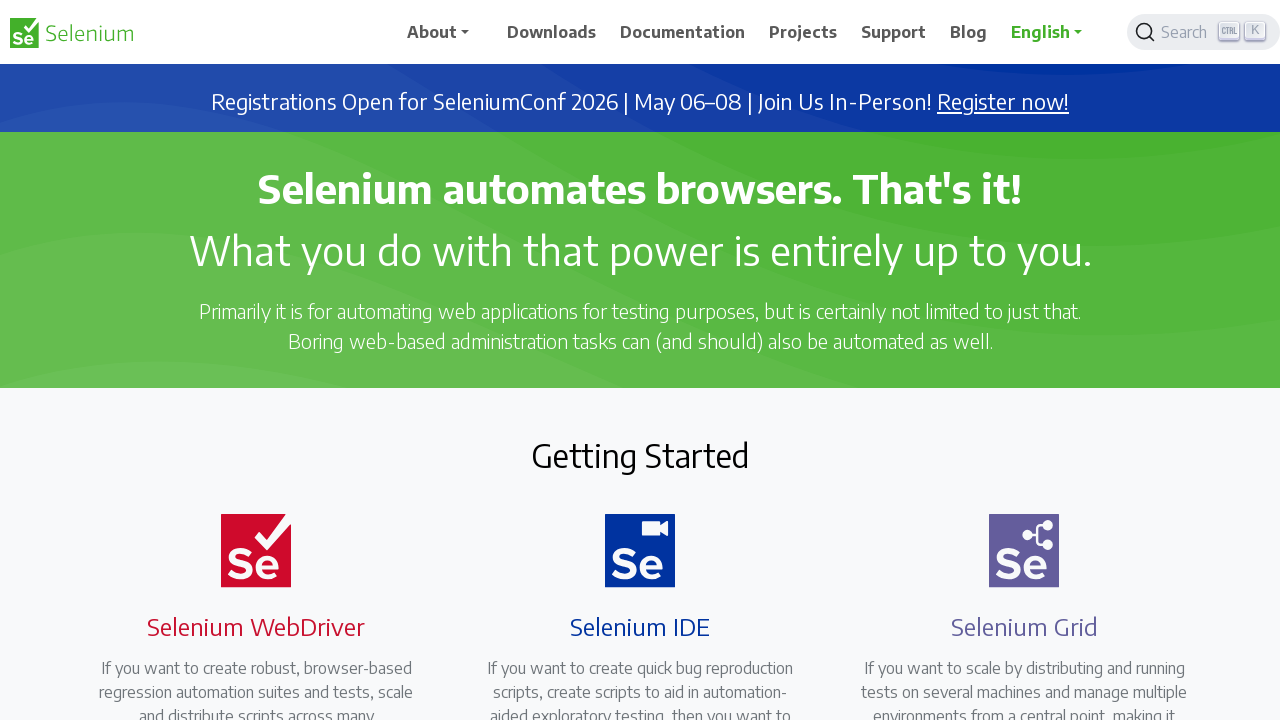

Navigated to opensource.saucelabs.com website
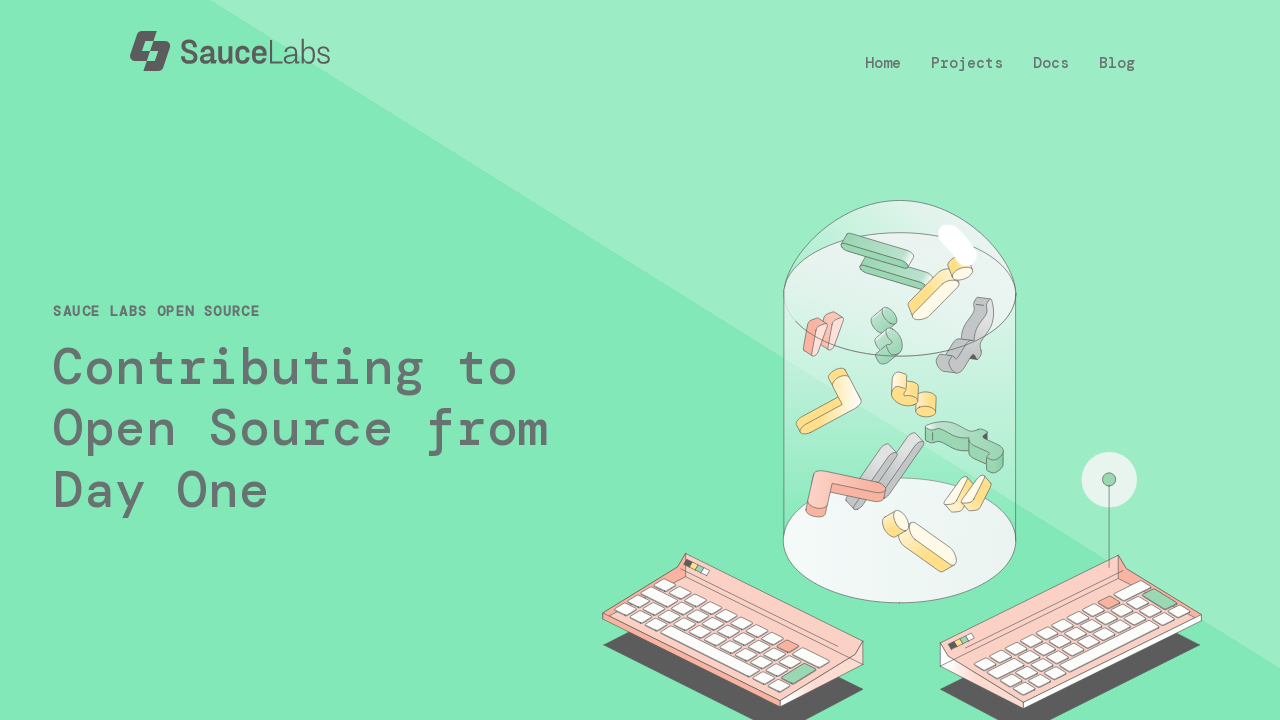

opensource.saucelabs.com page fully loaded (domcontentloaded)
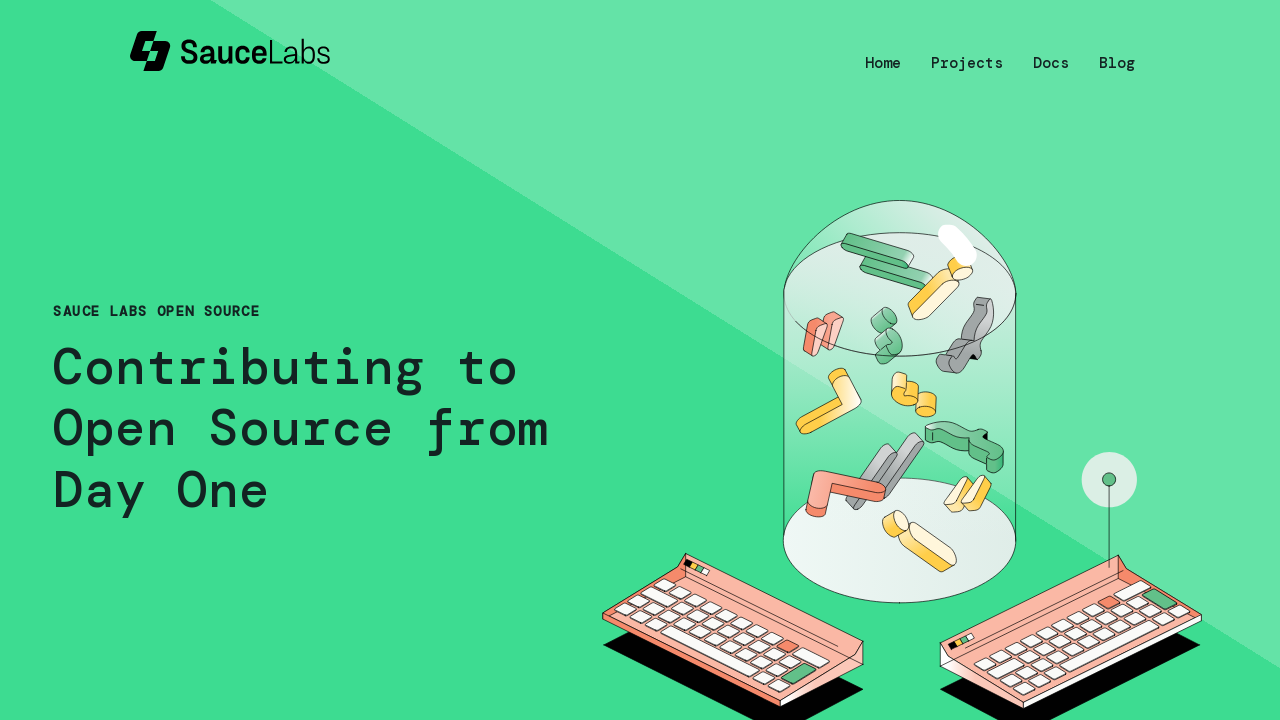

Navigated to Selenium.dev website
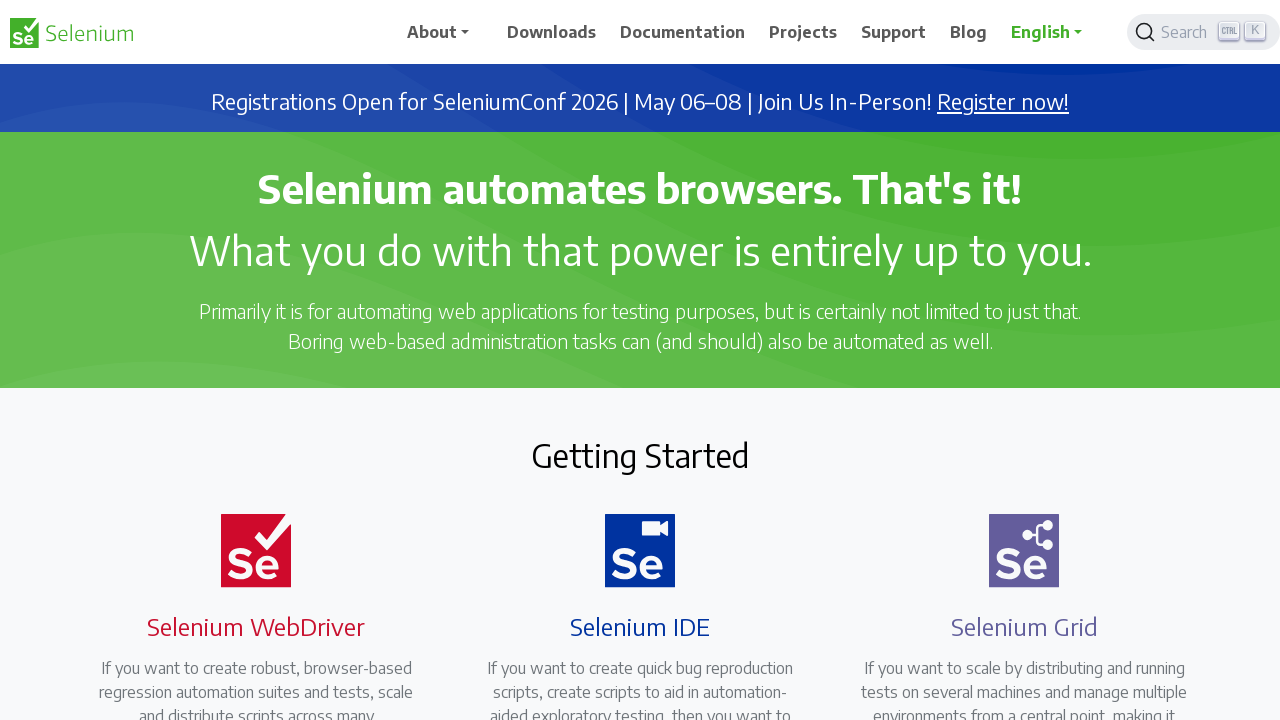

Selenium.dev page fully loaded (domcontentloaded)
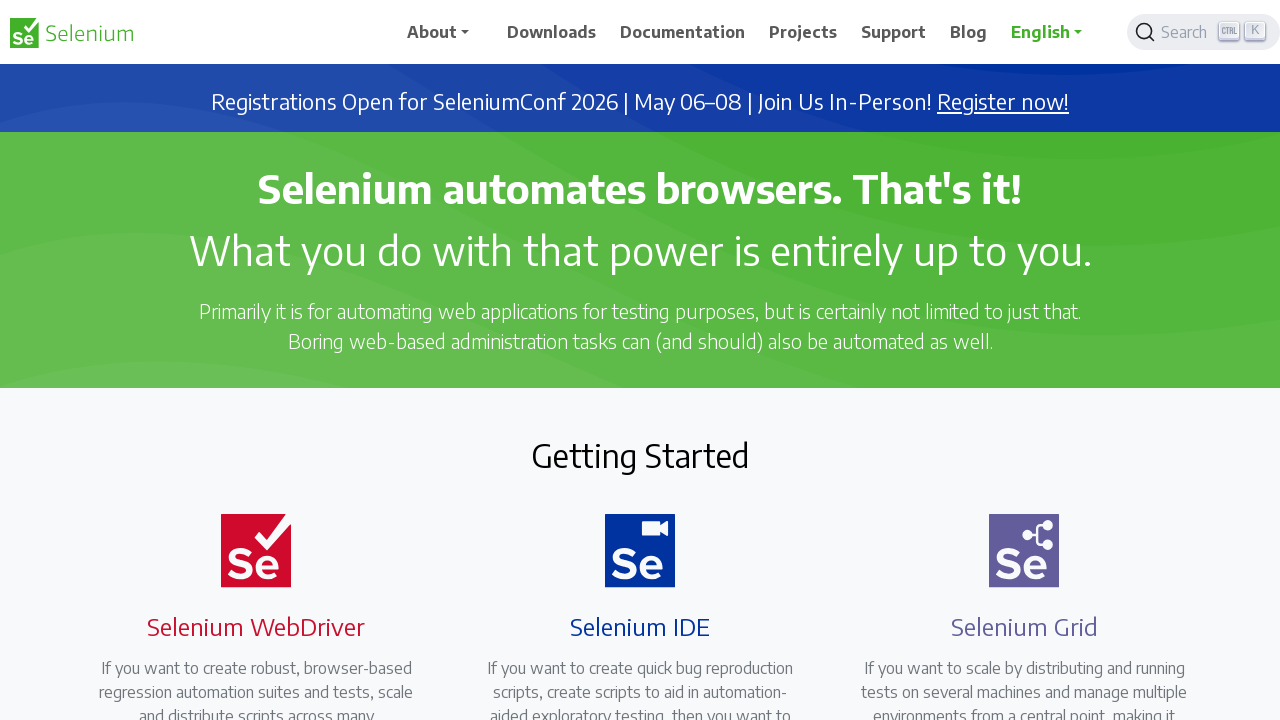

Navigated to opensource.saucelabs.com website
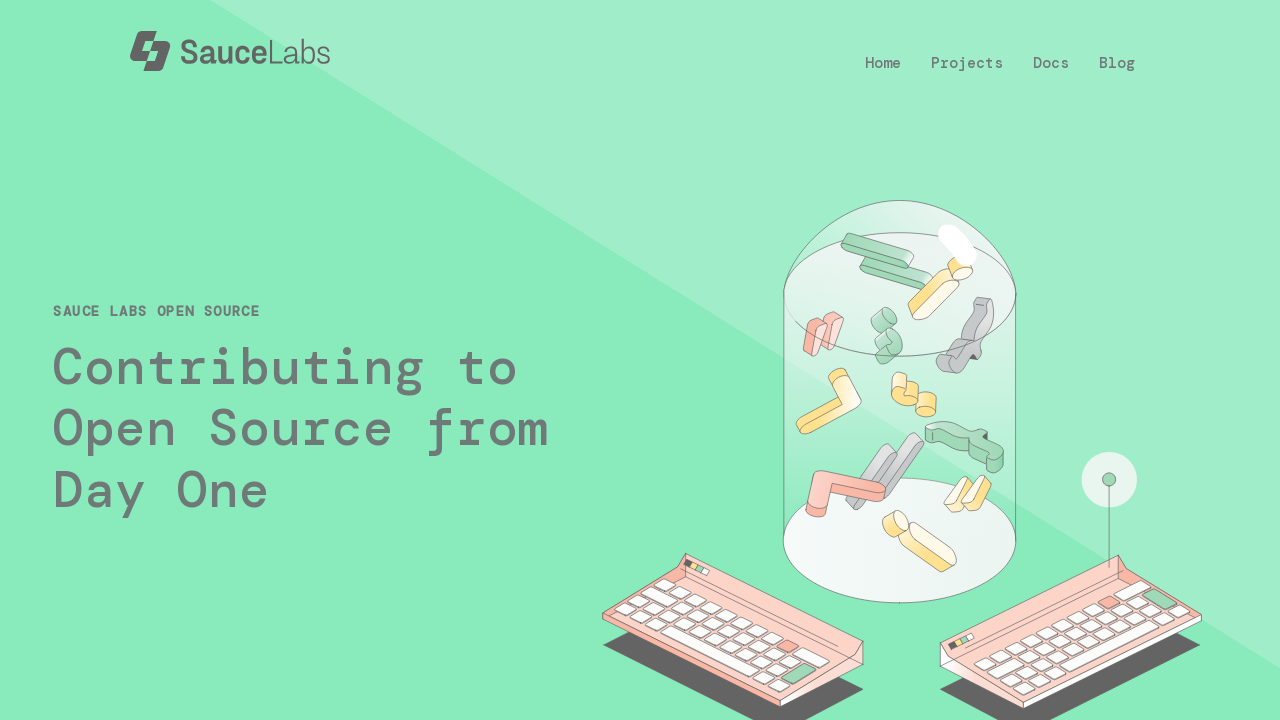

opensource.saucelabs.com page fully loaded (domcontentloaded)
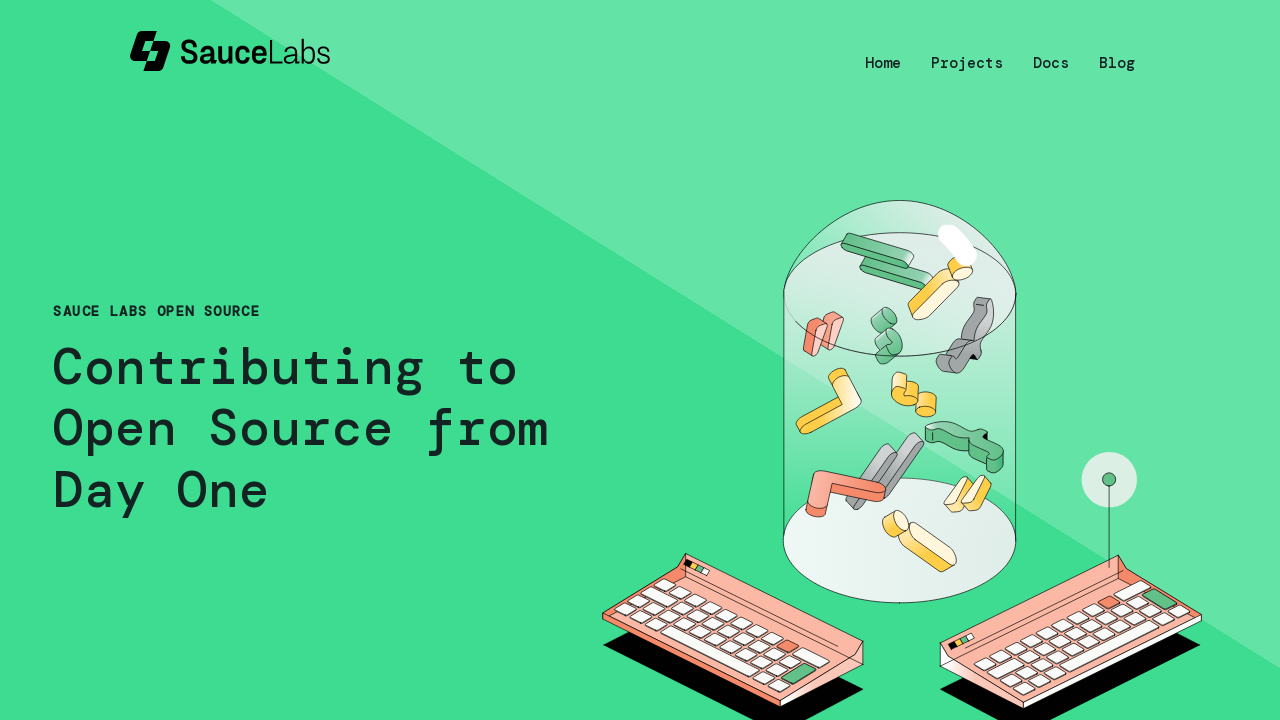

Navigated to Selenium.dev website
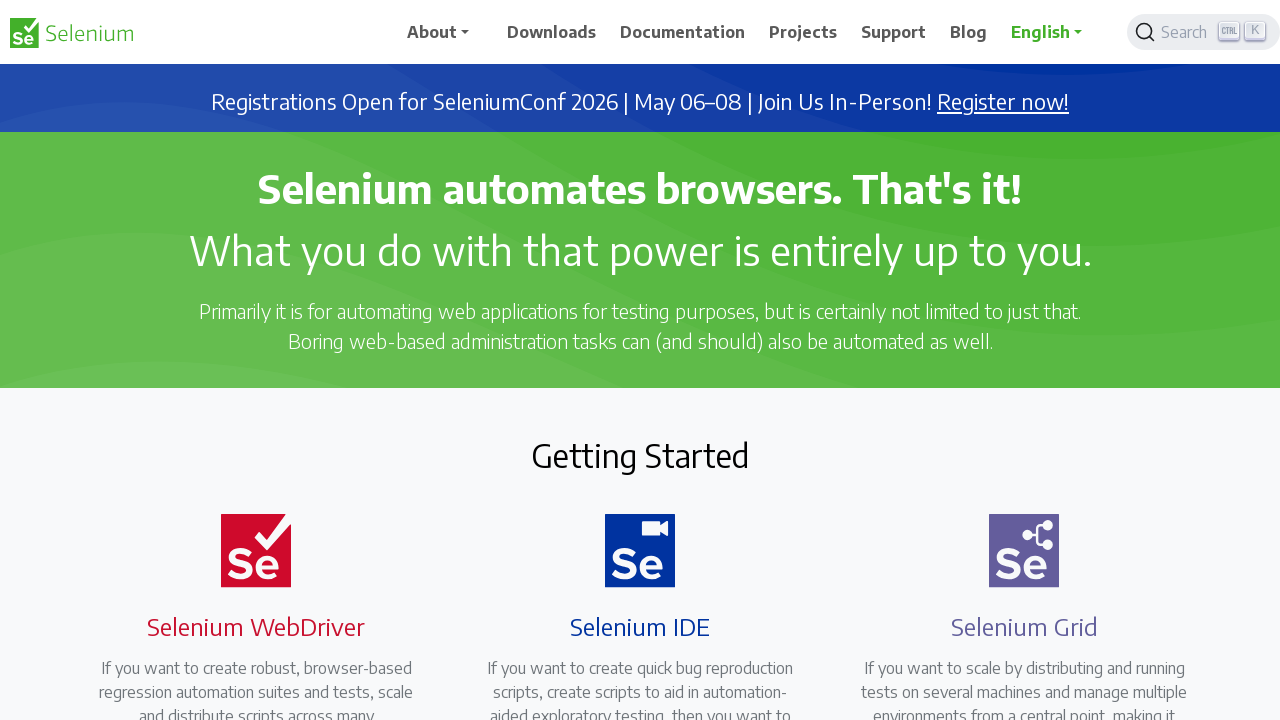

Selenium.dev page fully loaded (domcontentloaded)
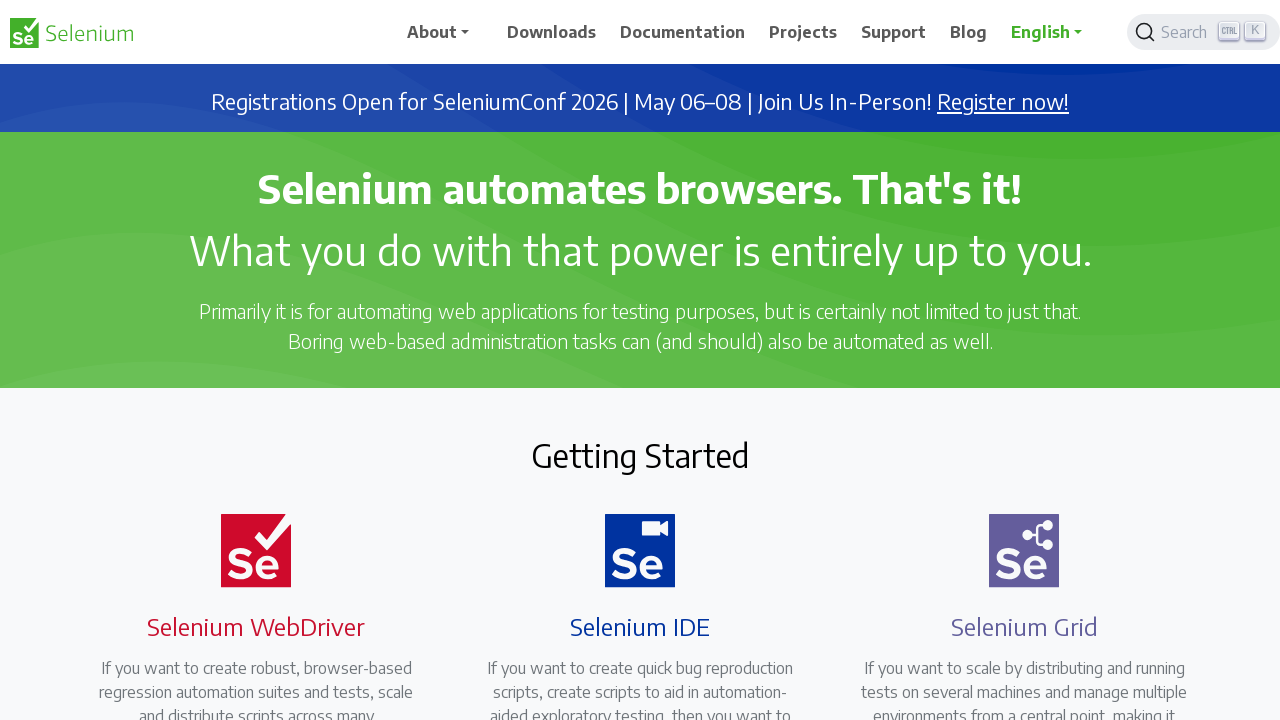

Navigated to opensource.saucelabs.com website
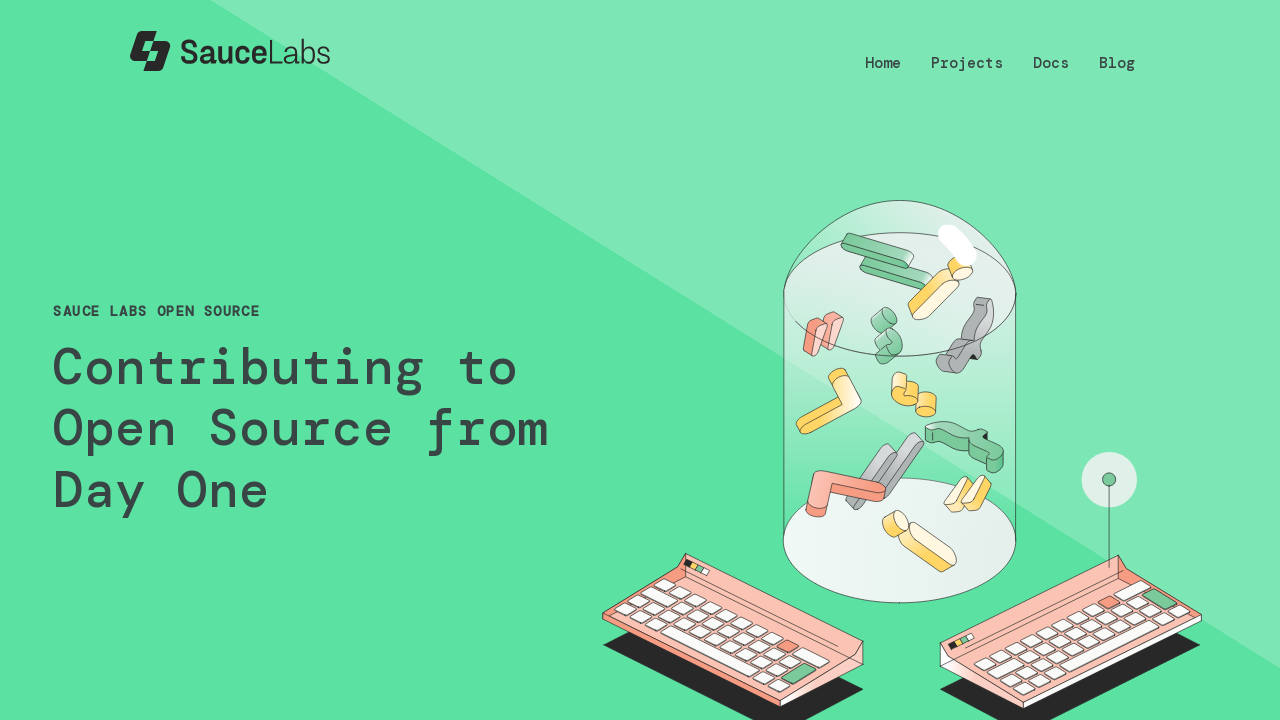

opensource.saucelabs.com page fully loaded (domcontentloaded)
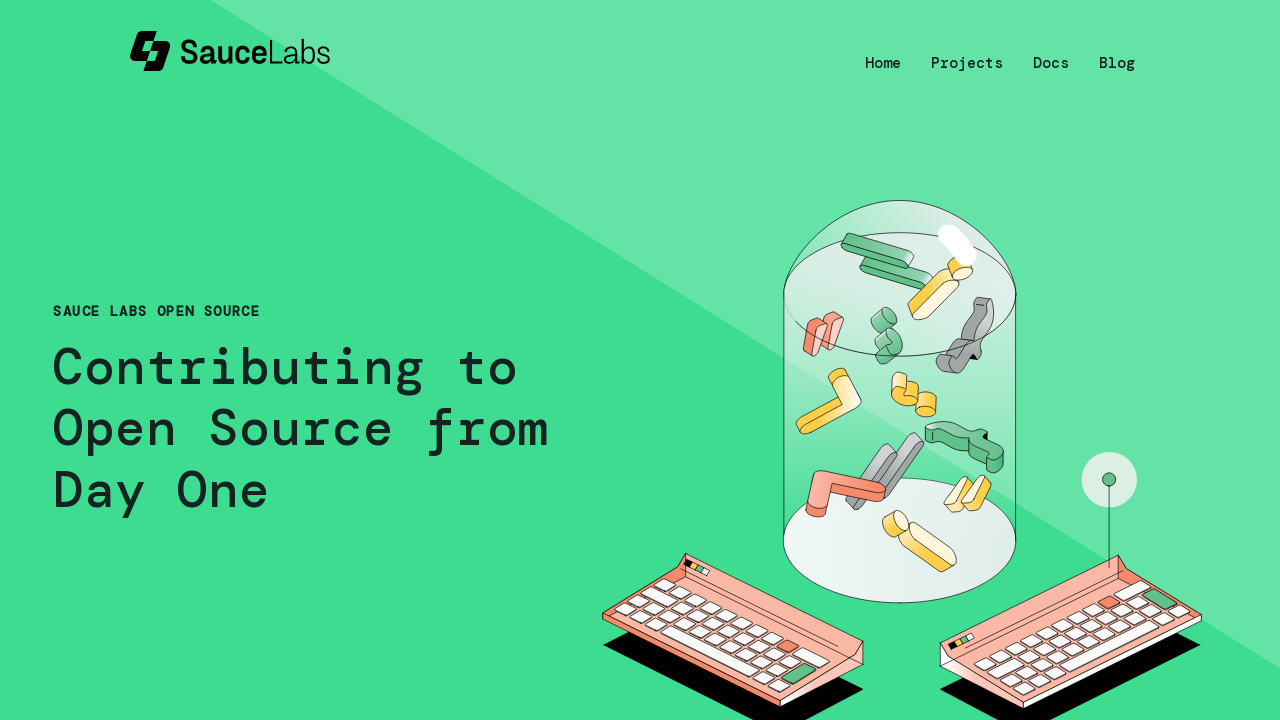

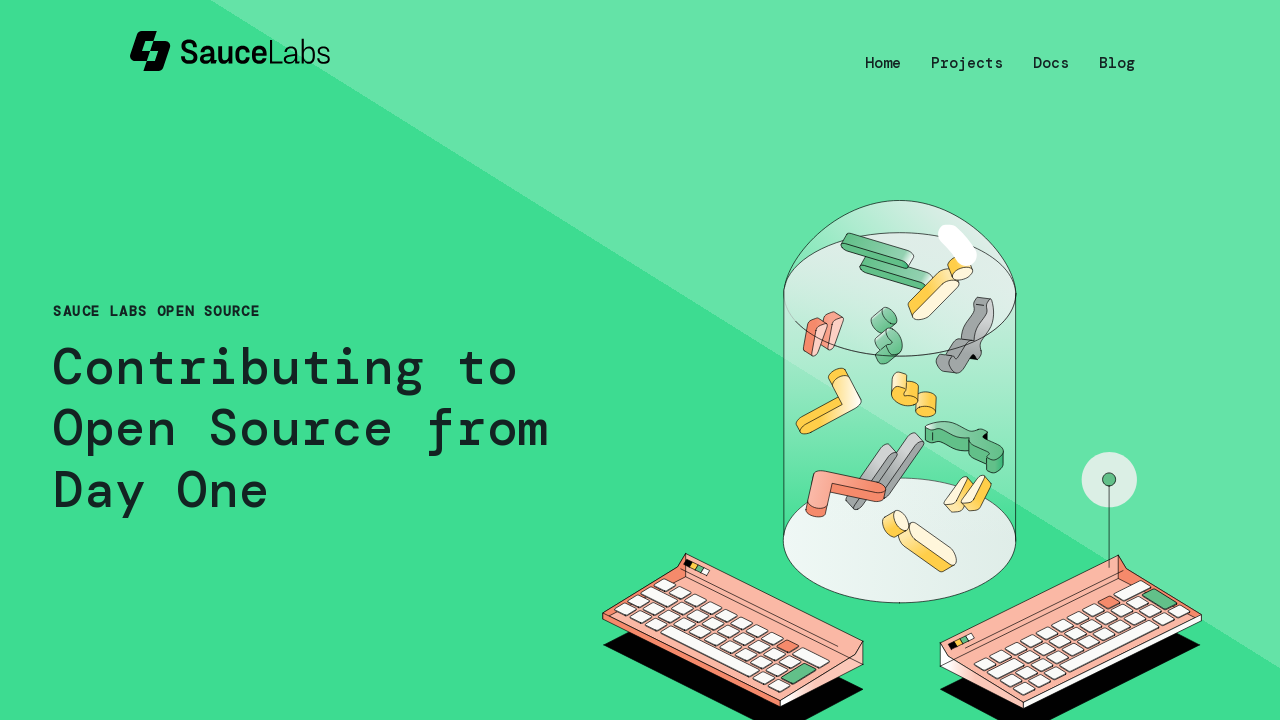